WEB test 3 - navigates to WebdriverIO homepage

Starting URL: https://webdriver.io

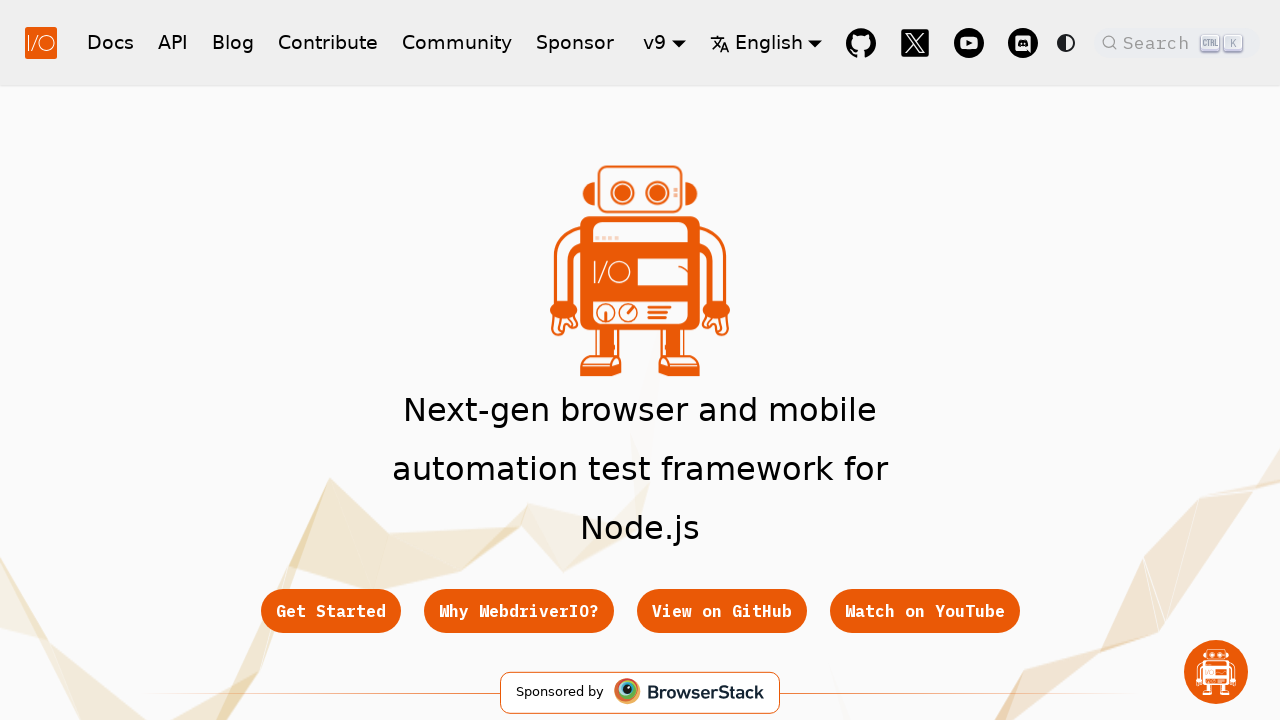

Navigated to WebdriverIO homepage (https://webdriver.io)
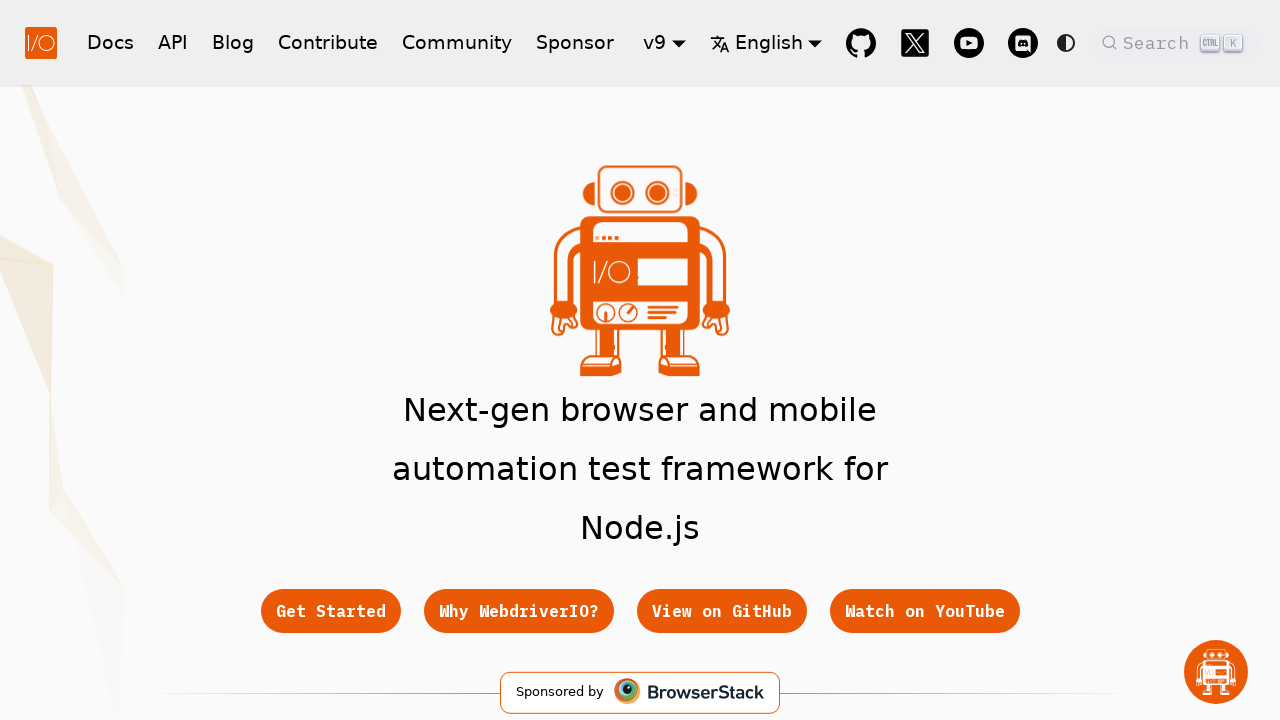

Waited for DOM content to be loaded
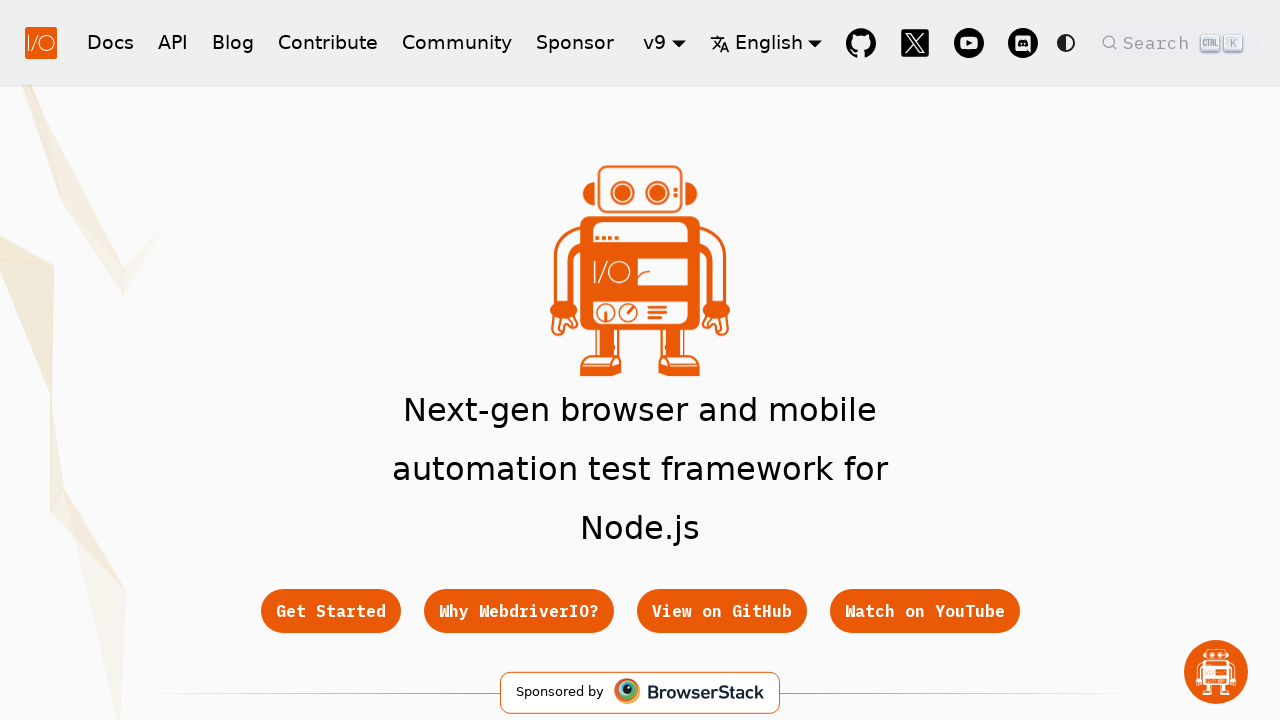

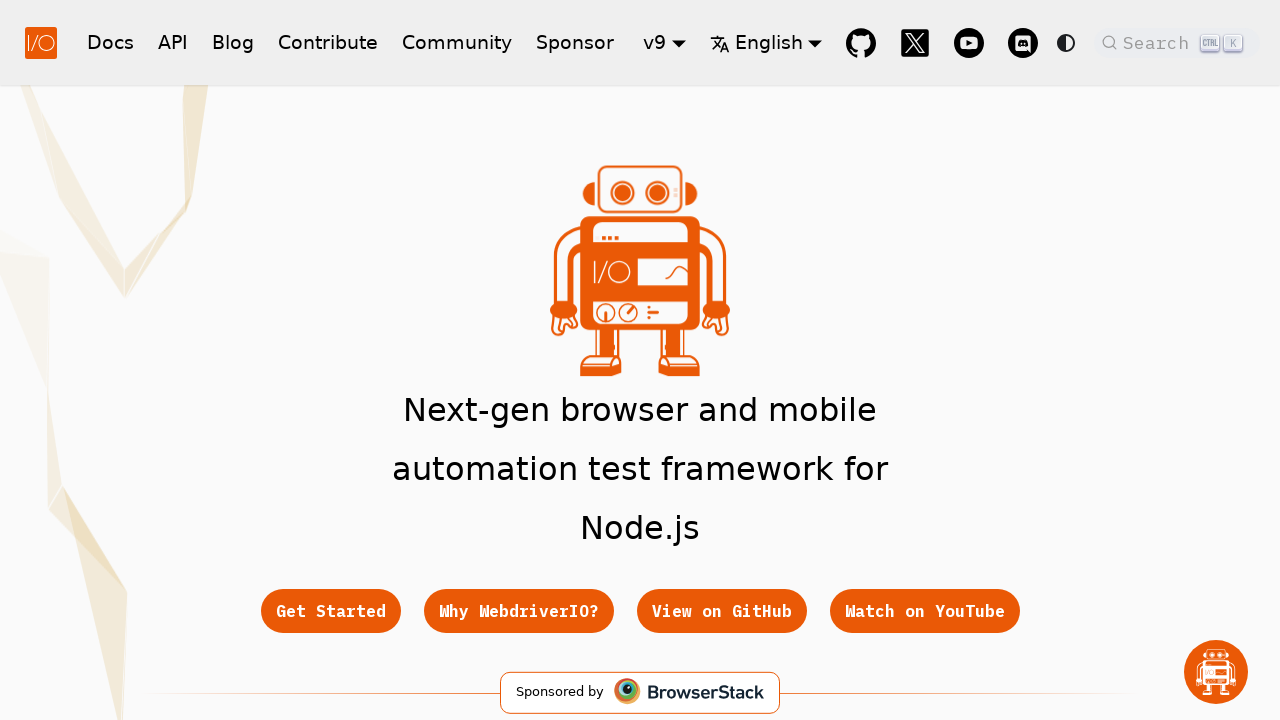